Tests browser window handling by clicking a button that opens a new window, then switches to the newly opened window.

Starting URL: https://demoqa.com/browser-windows

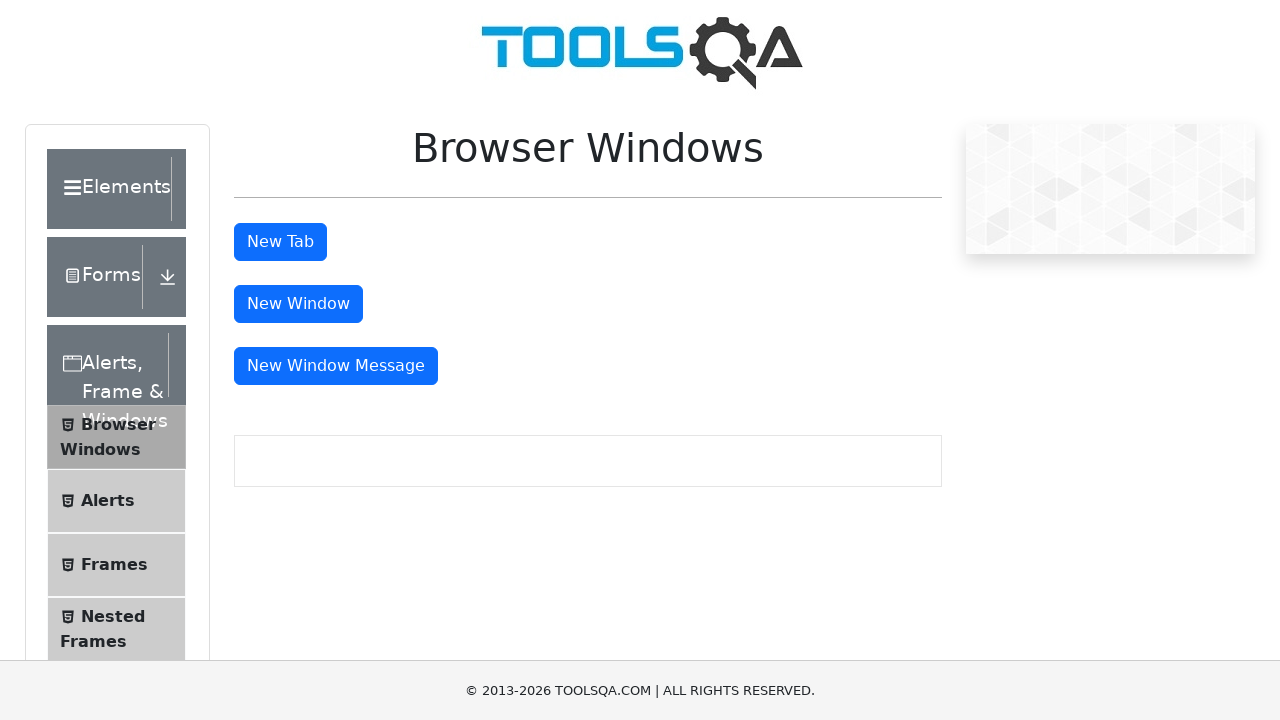

Clicked the 'New Window' button at (298, 304) on #windowButton
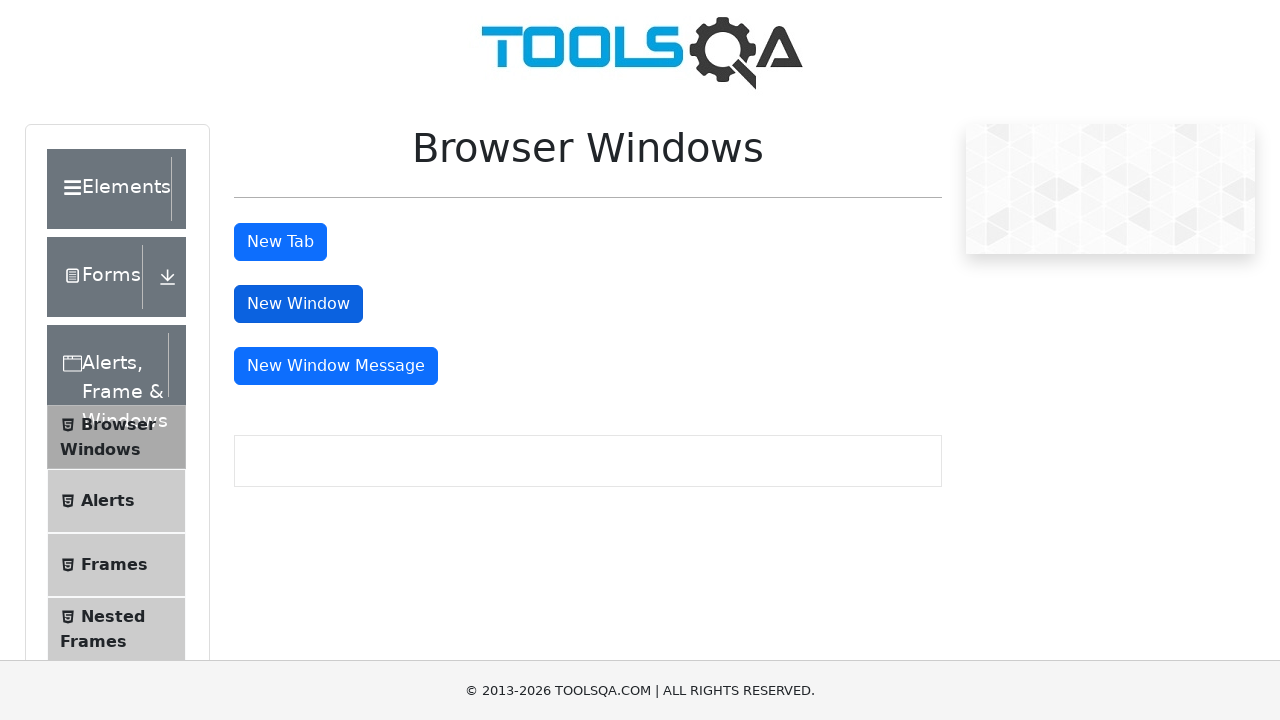

New window opened and captured at (298, 304) on #windowButton
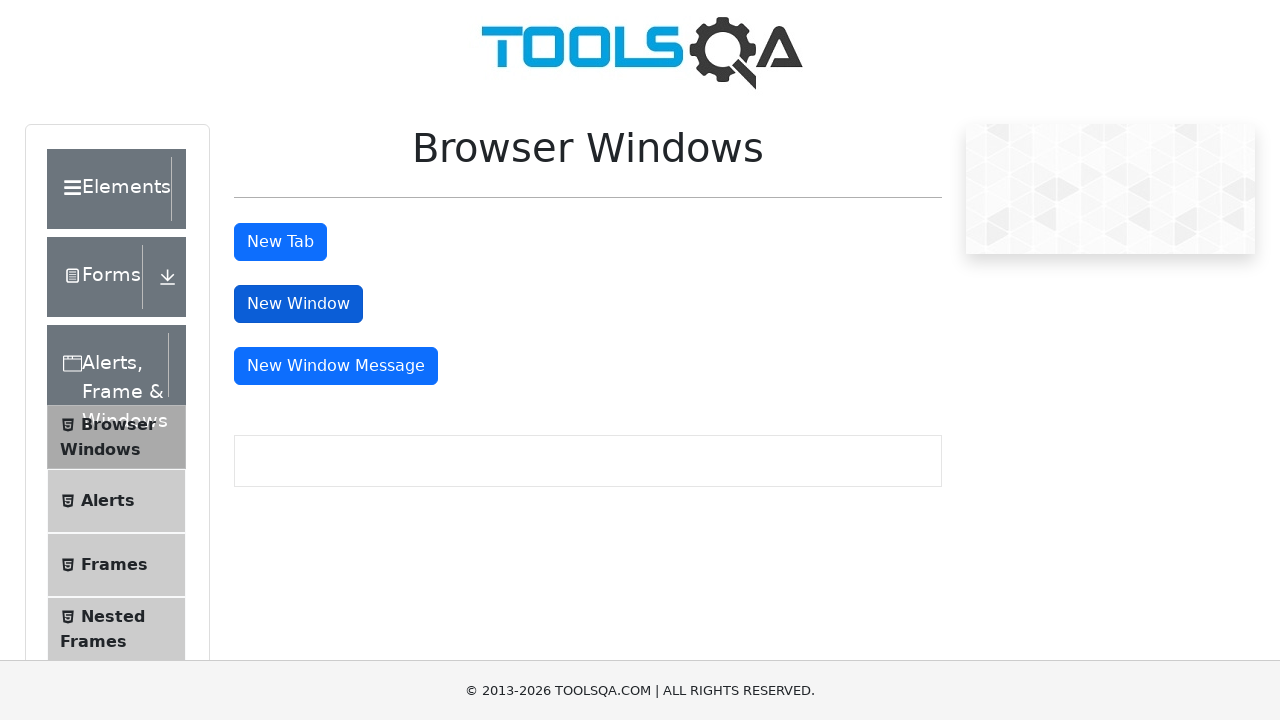

Switched to newly opened window
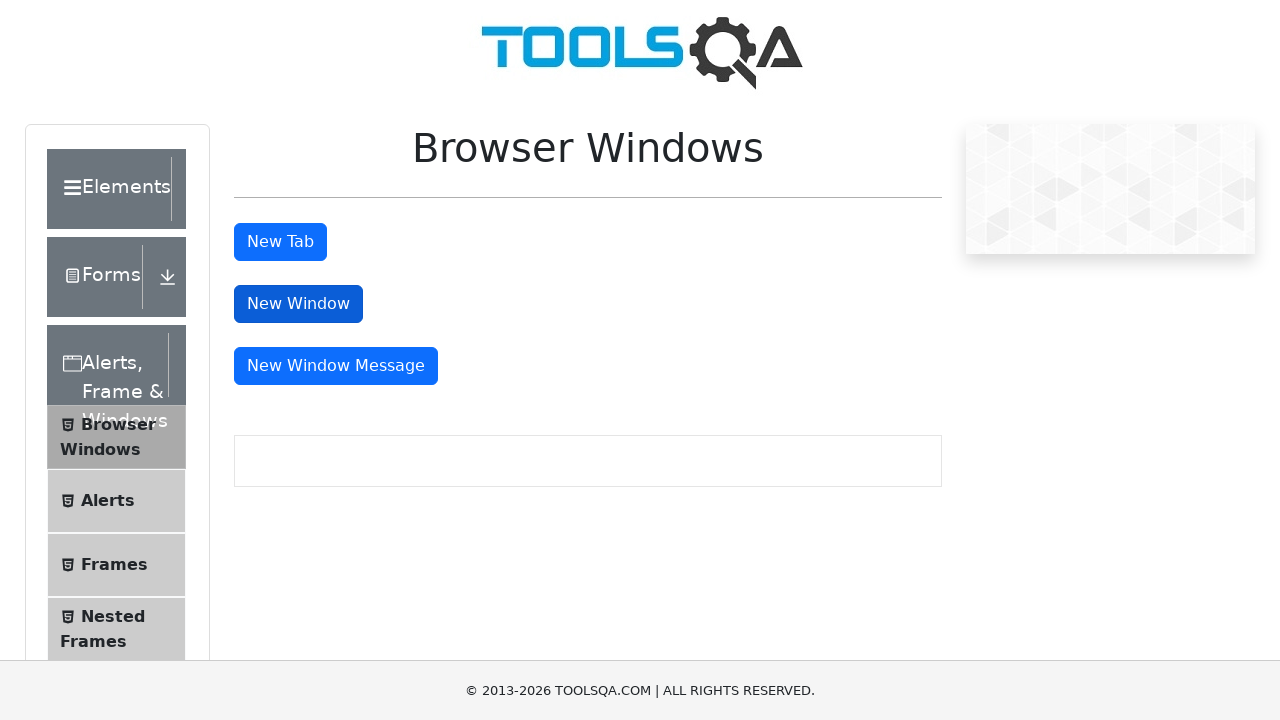

New page finished loading
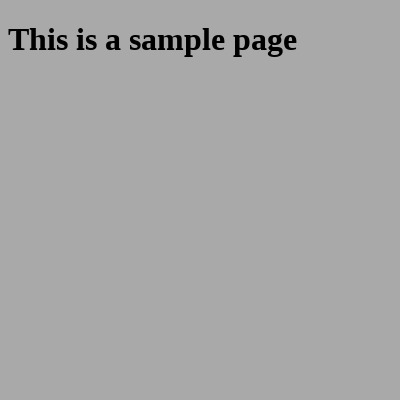

Verified sample heading is present on new page
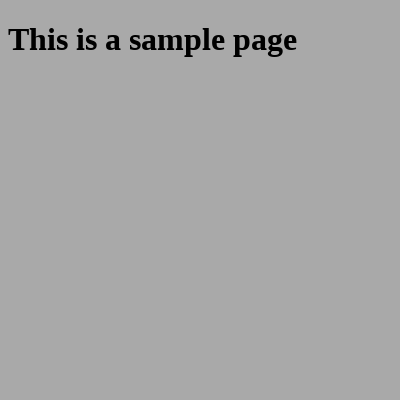

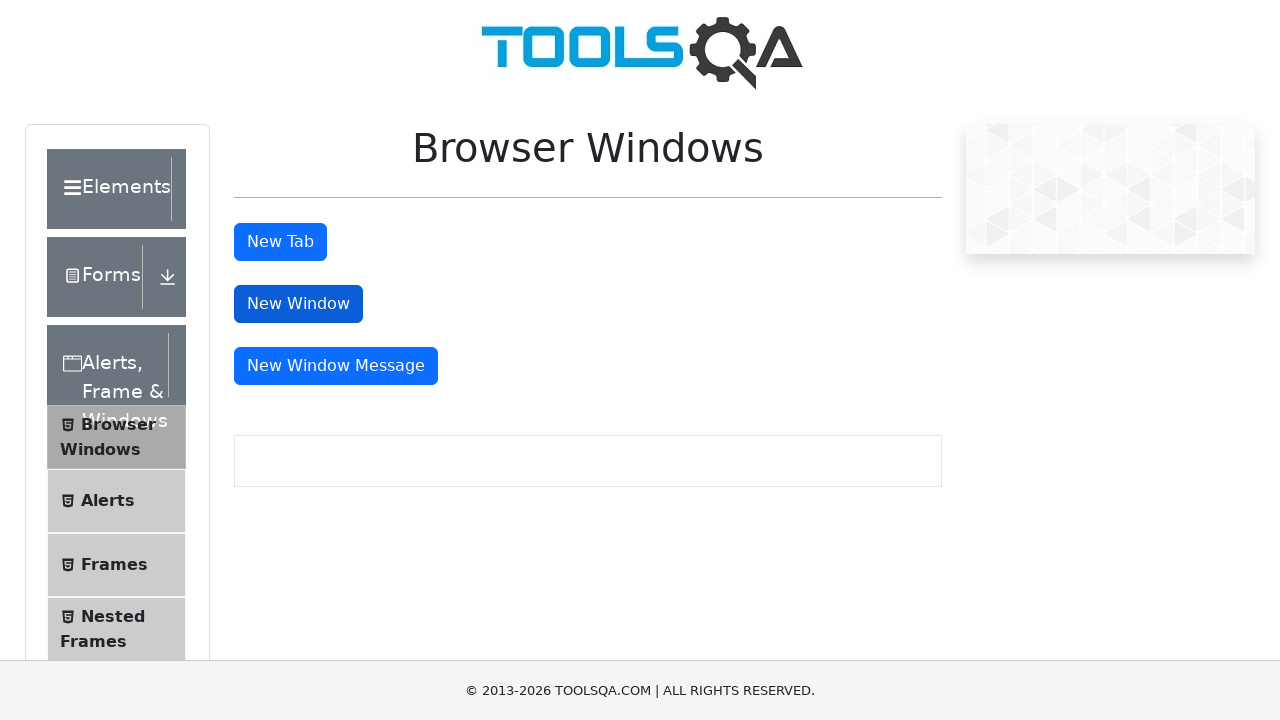